Tests double-click button functionality and verifies the confirmation message appears.

Starting URL: https://demoqa.com/buttons

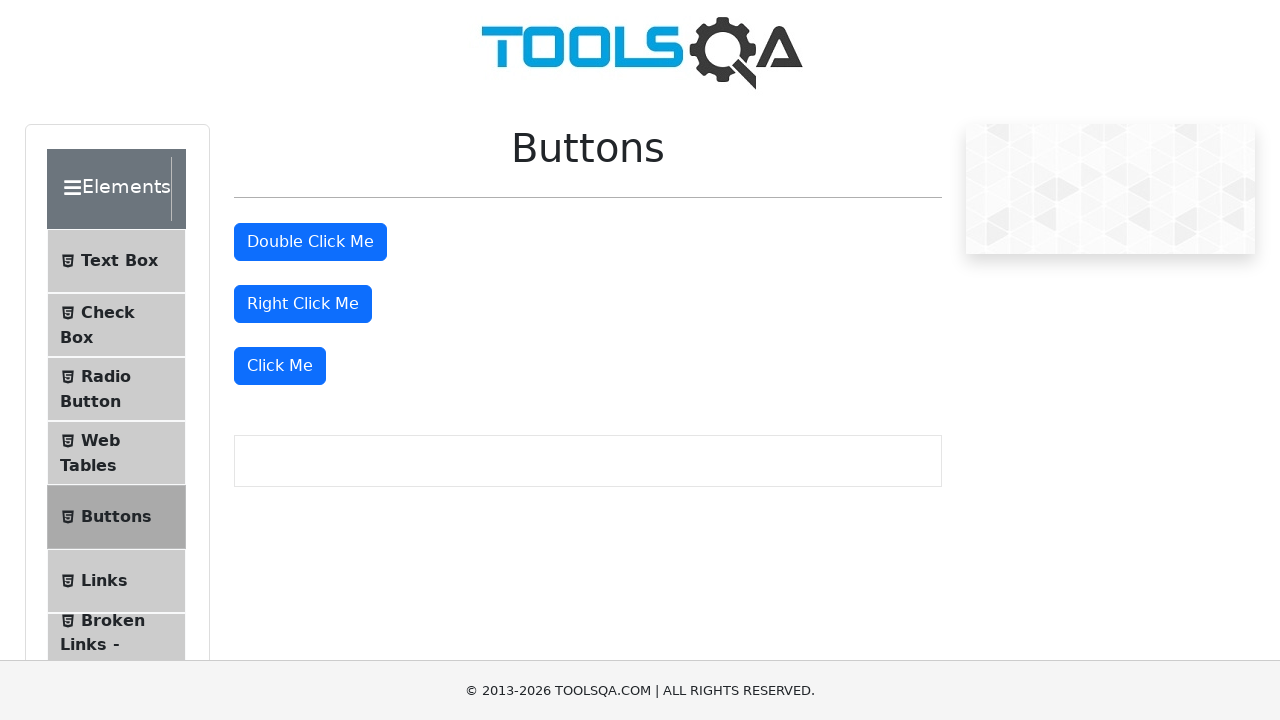

Double-clicked the double-click button at (310, 242) on #doubleClickBtn
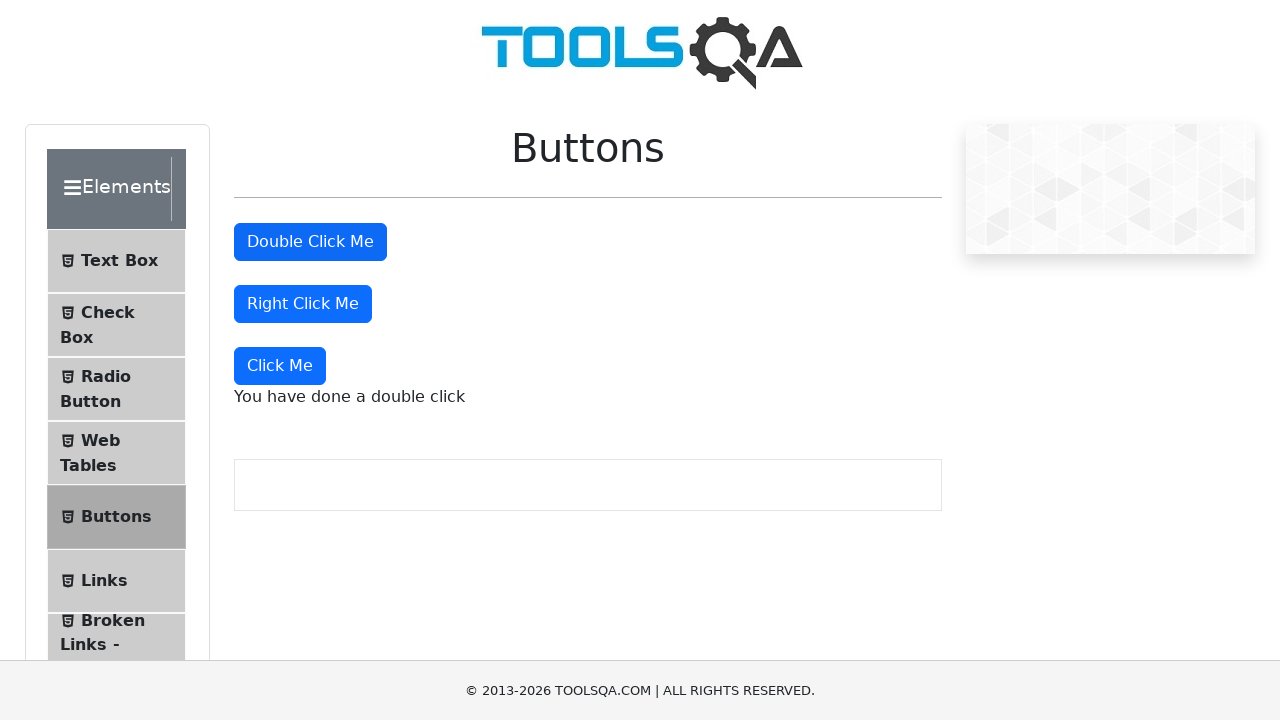

Confirmation message appeared after double-click
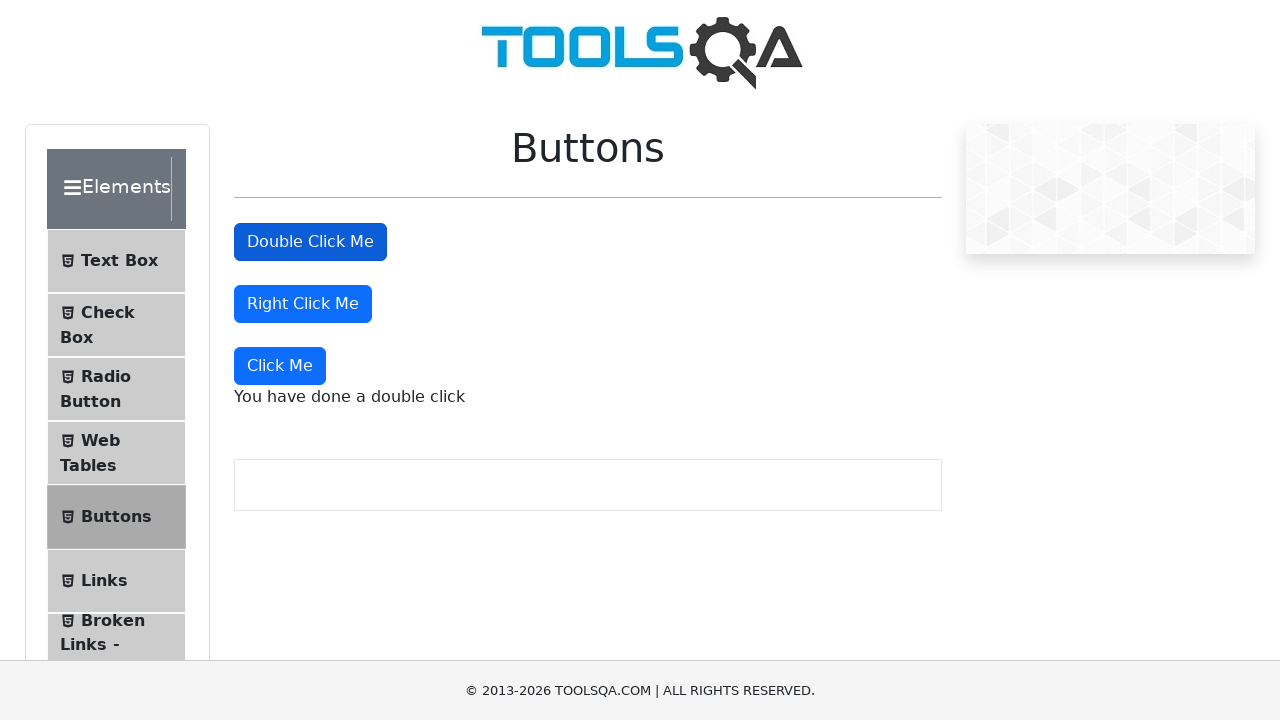

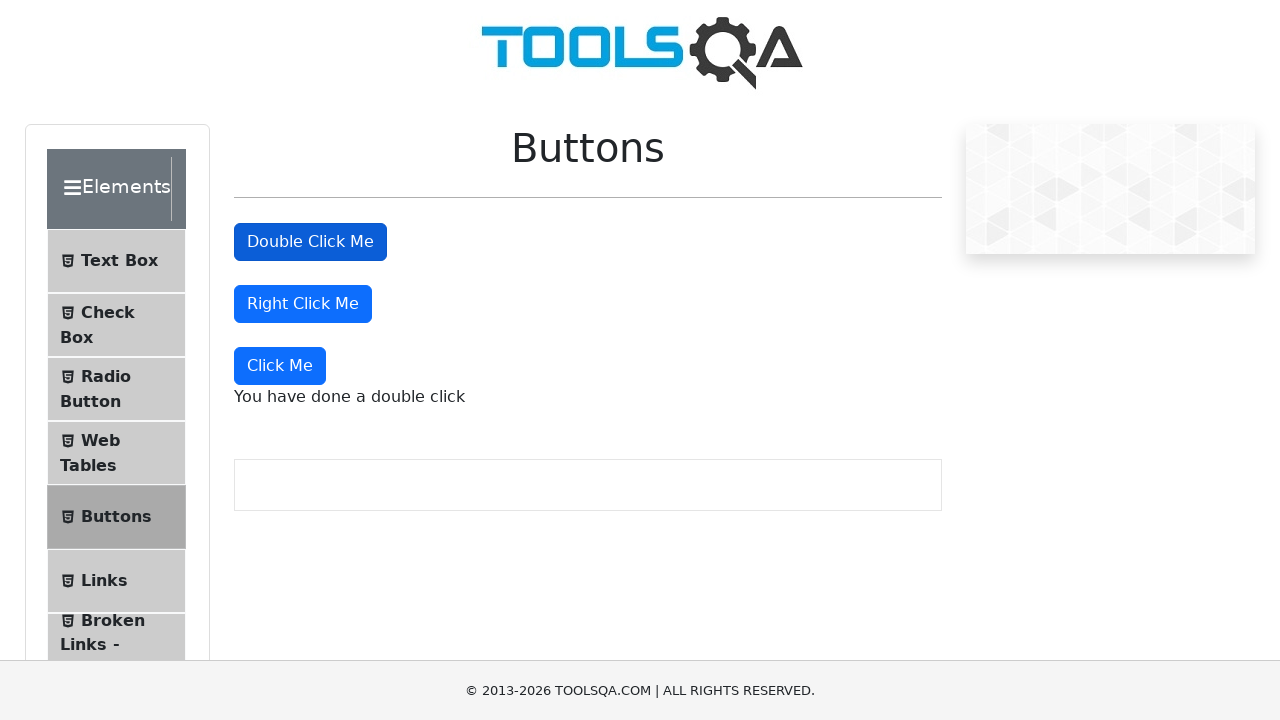